Tests the search functionality on python.org by entering "pycon" in the search box and submitting the search form

Starting URL: http://www.python.org

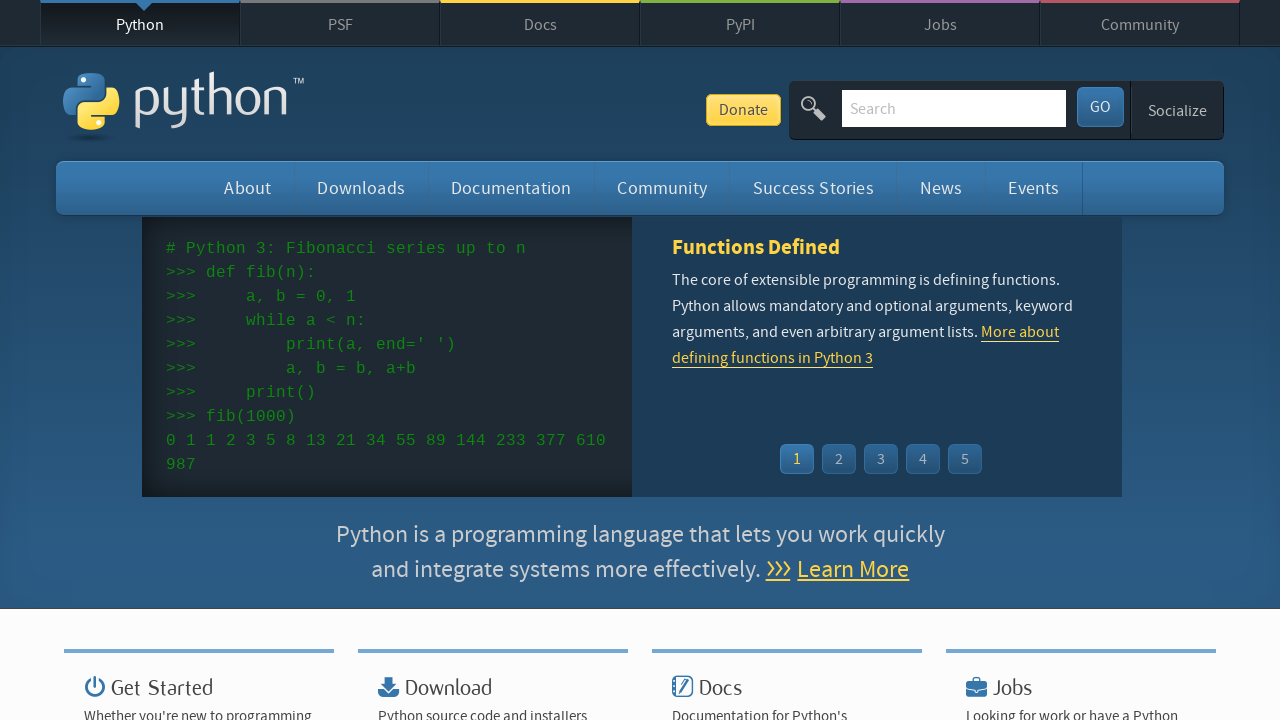

Verified page title contains 'Python'
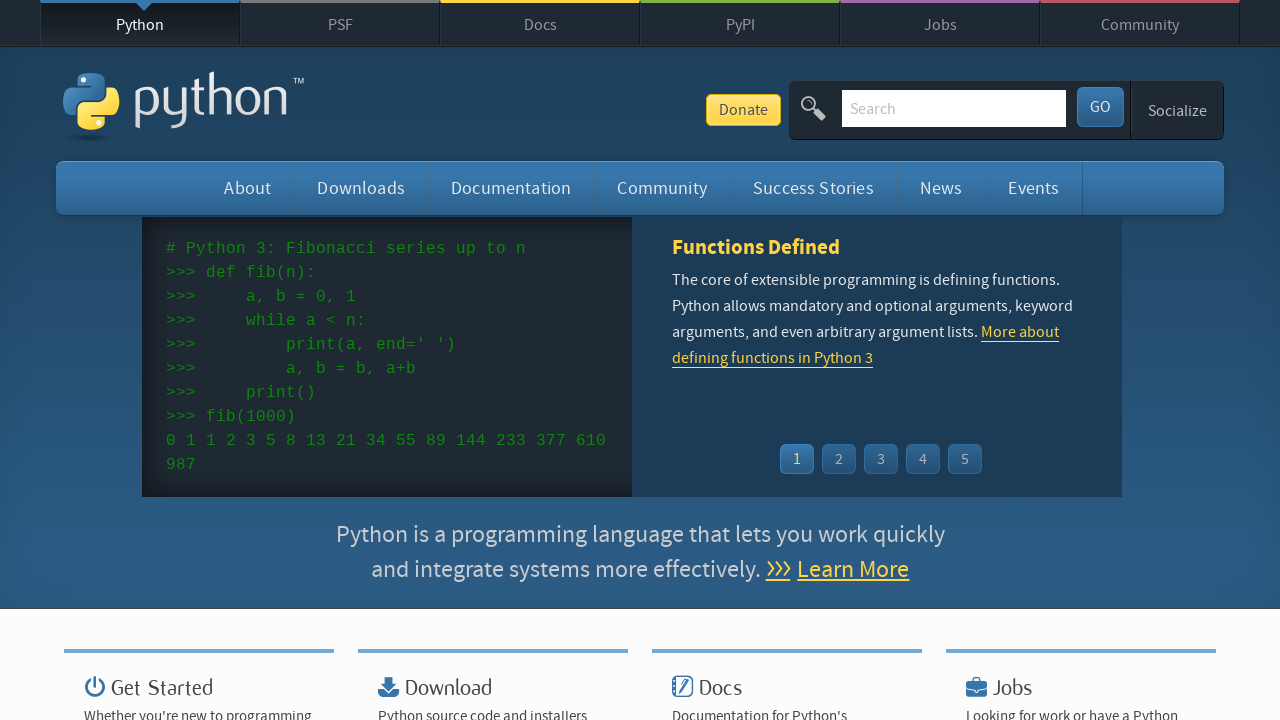

Filled search box with 'pycon' on input[name='q']
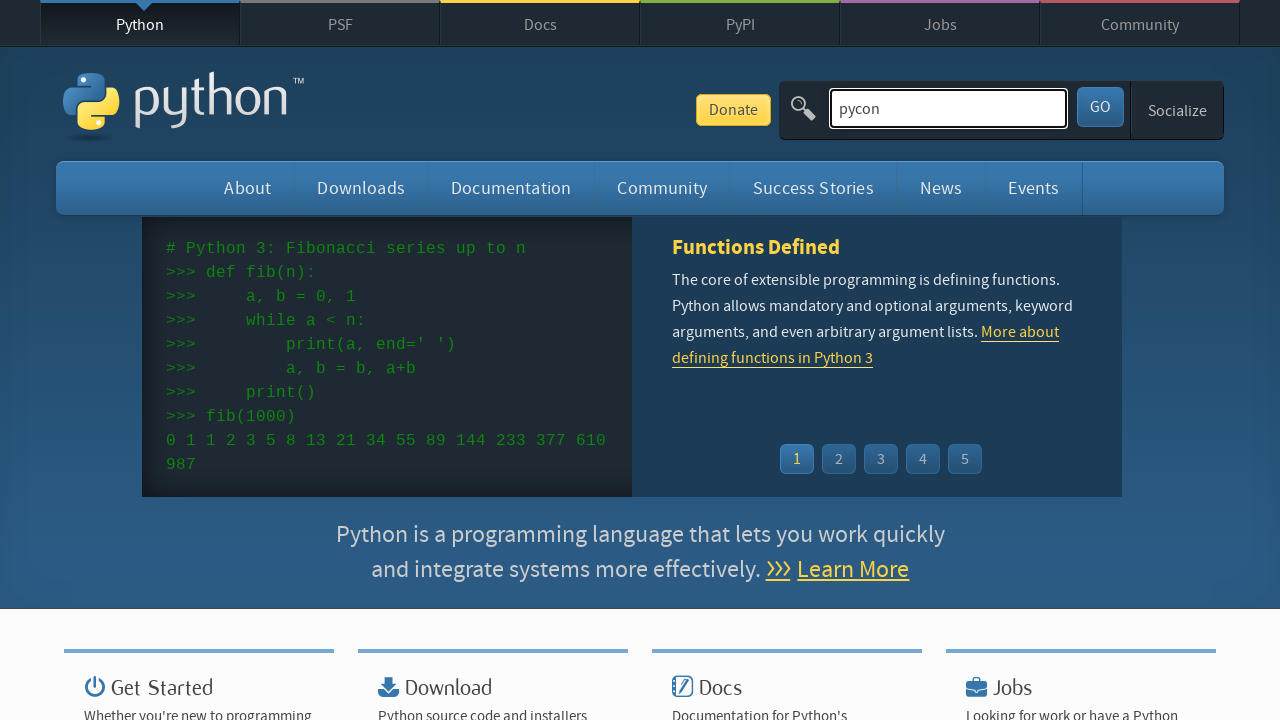

Submitted search form by pressing Enter on input[name='q']
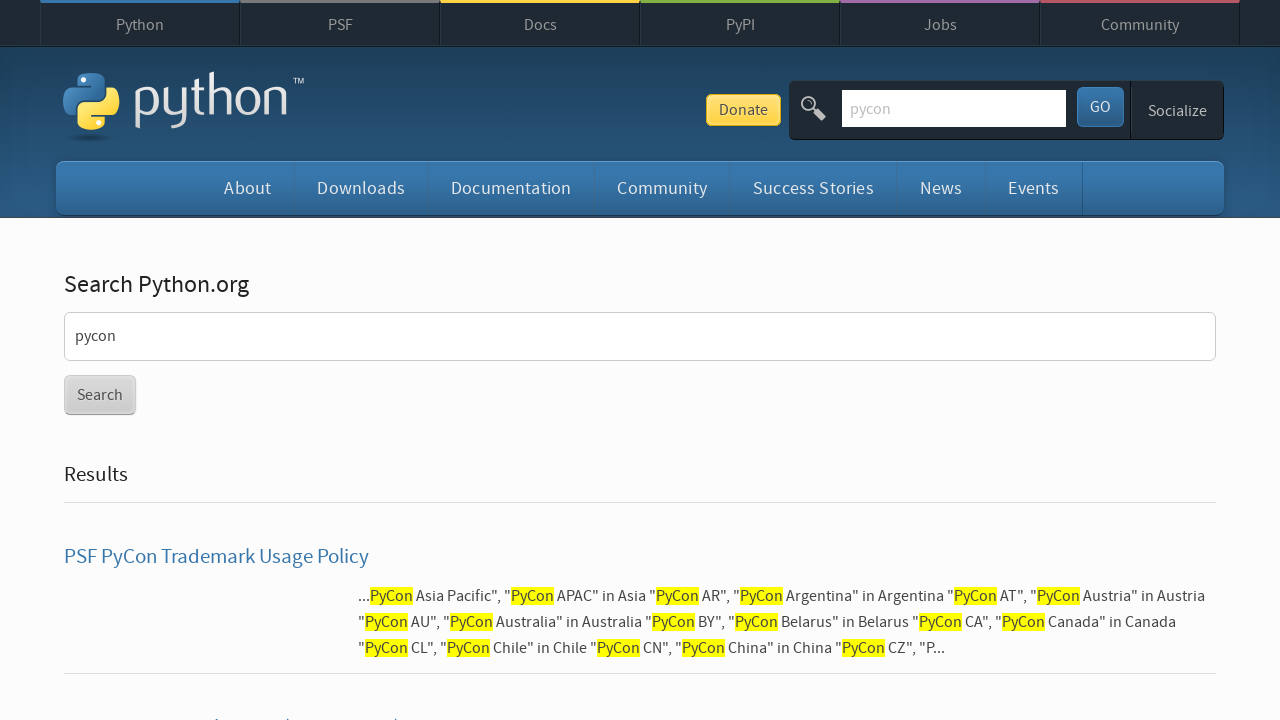

Waited for network to become idle after search
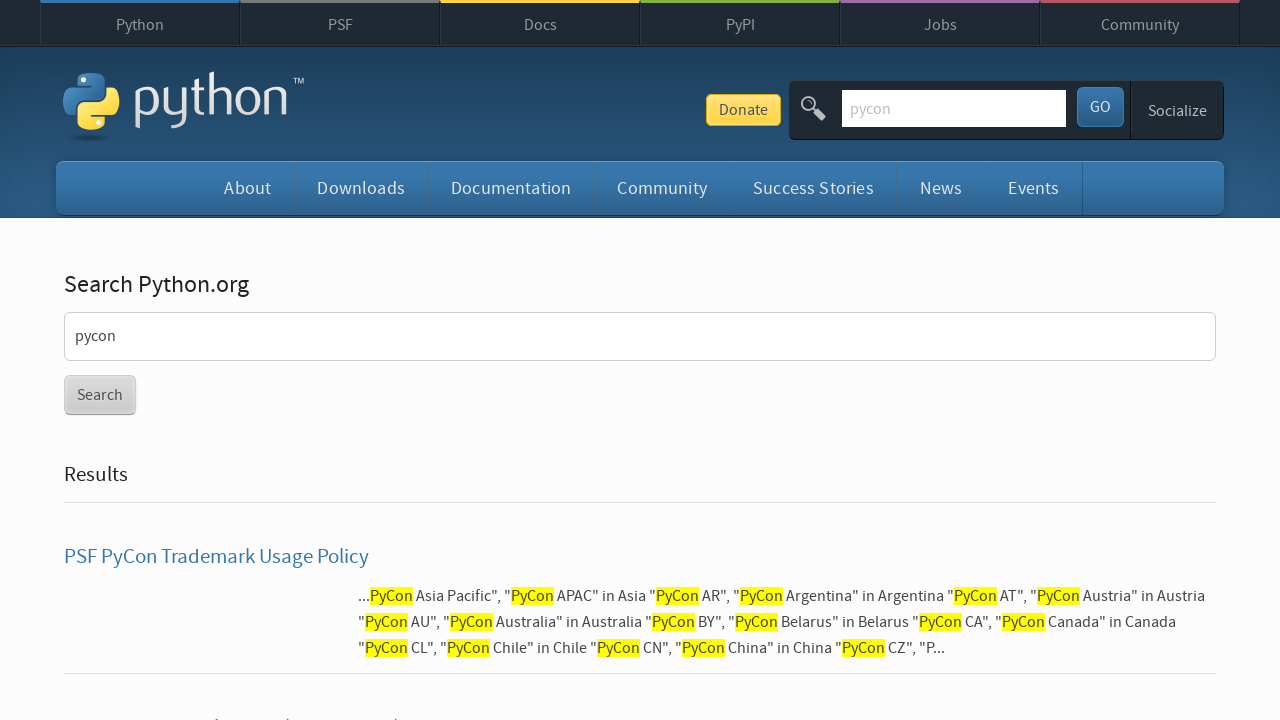

Verified search returned results (no 'No results found' message)
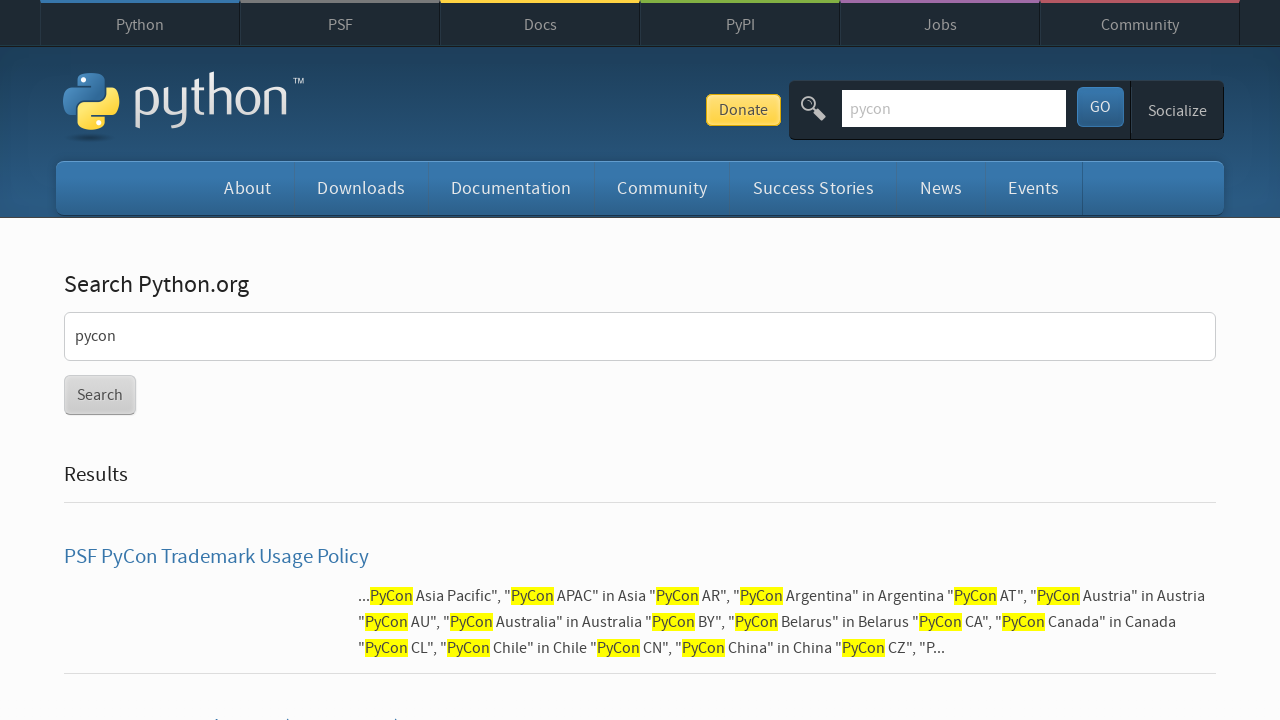

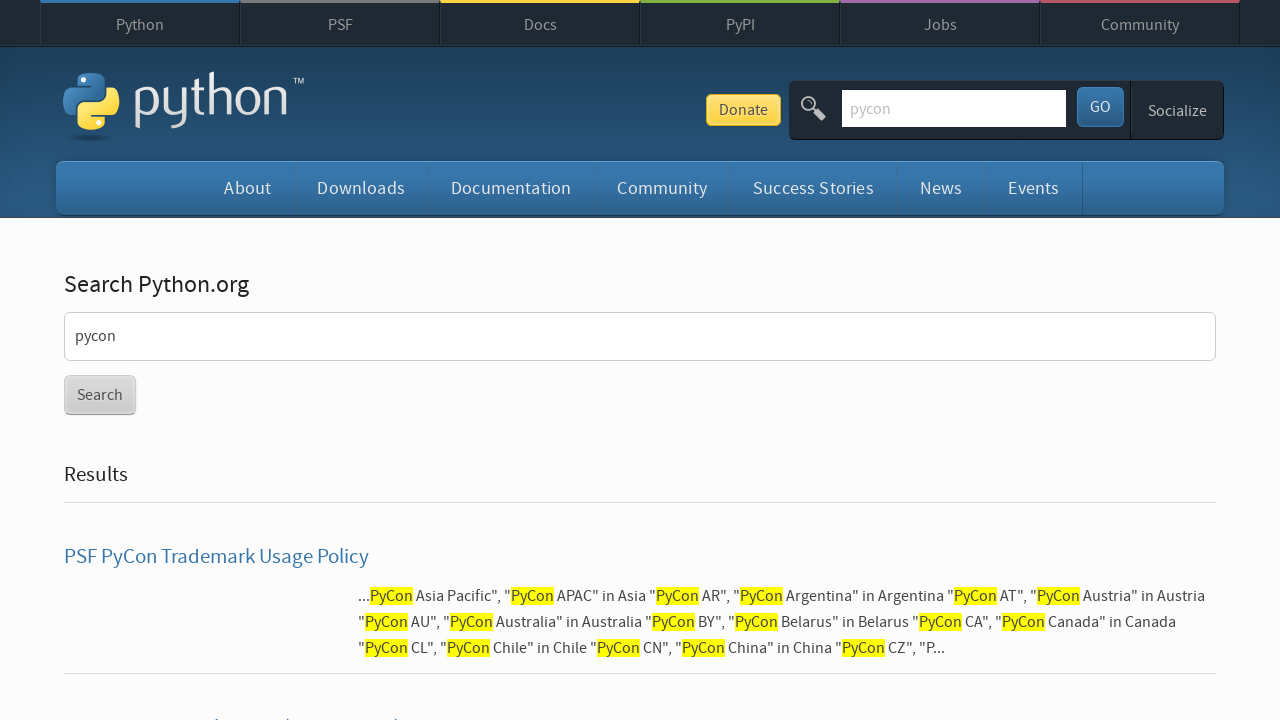